Navigates to example.com and clicks on the first anchor link found on the page.

Starting URL: https://example.com

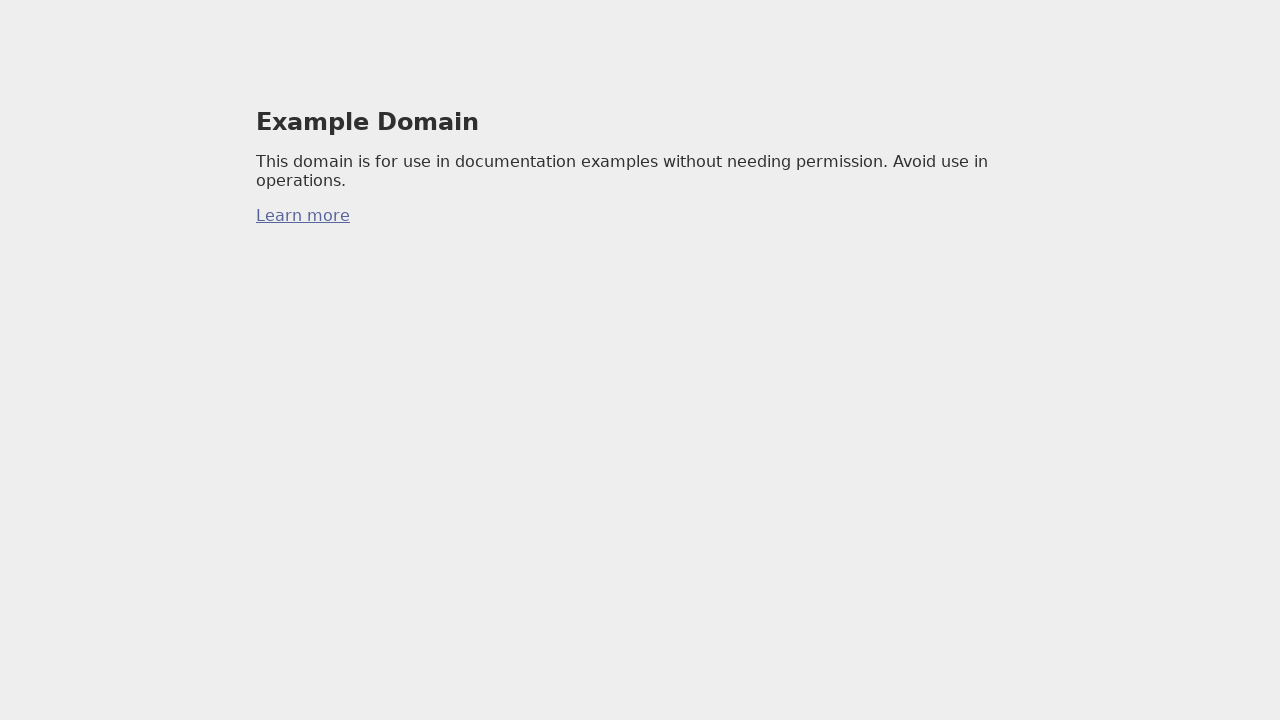

Navigated to https://example.com
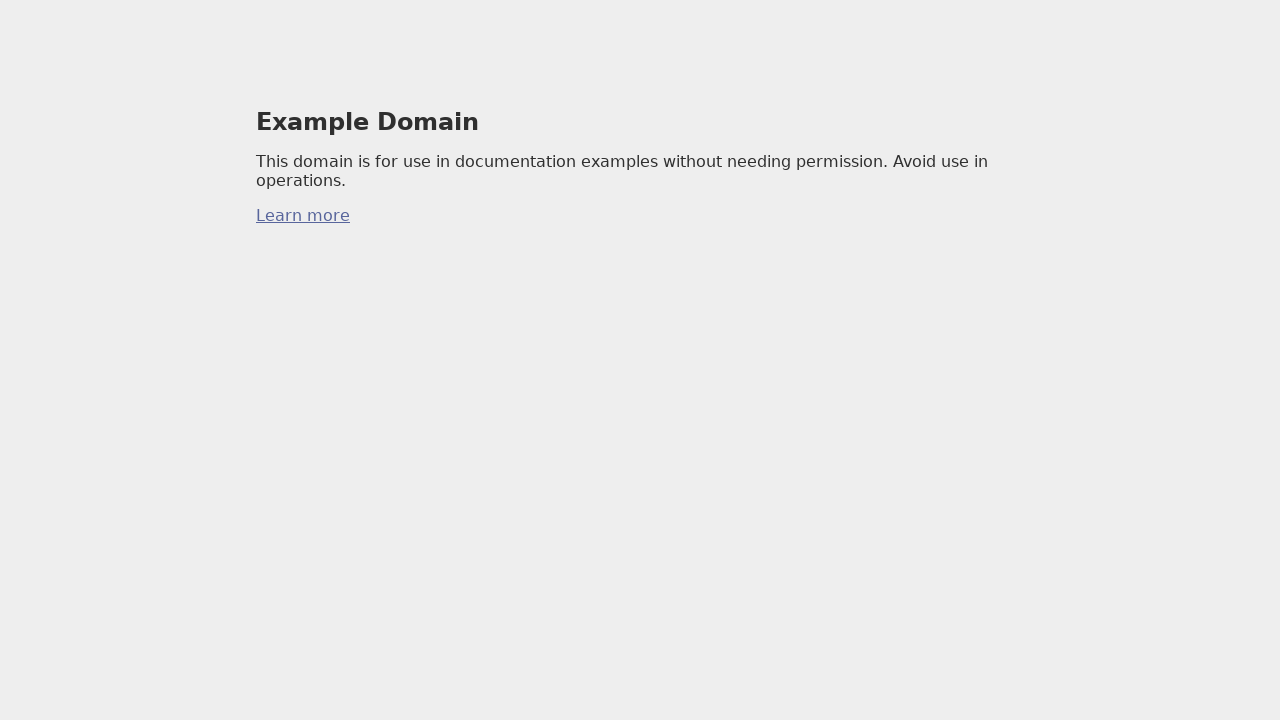

Found the first anchor link on the page
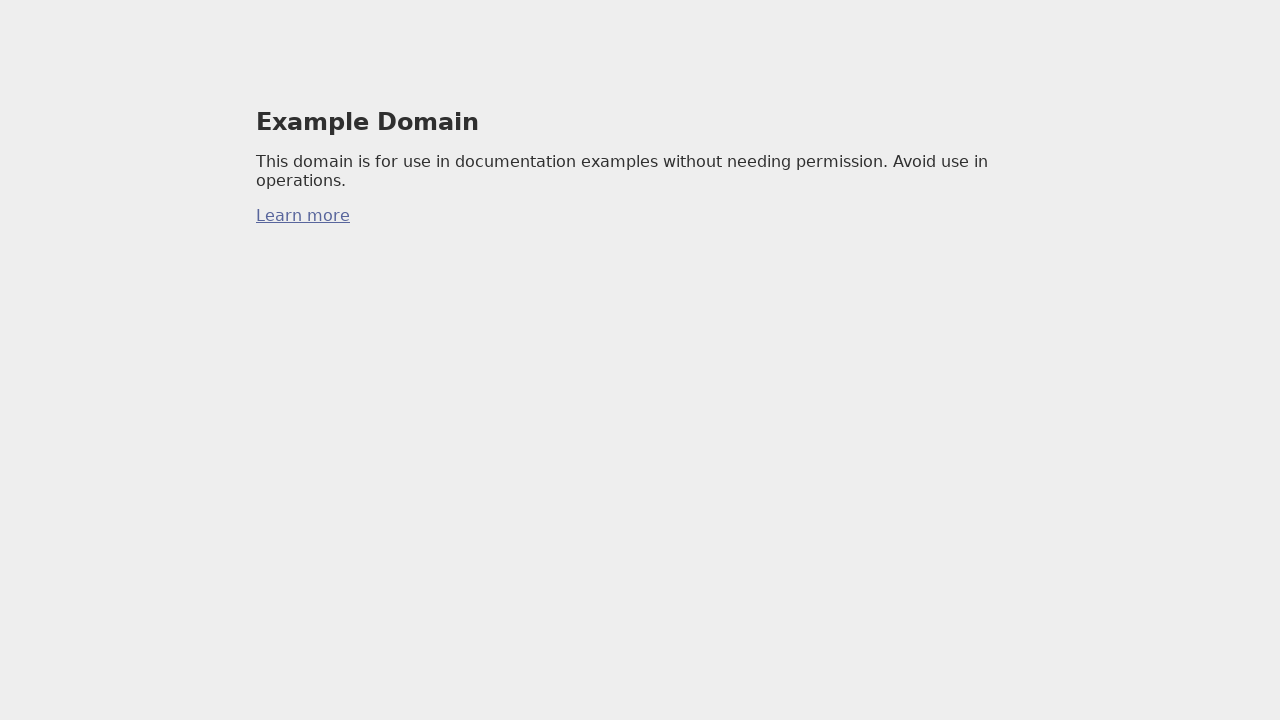

Clicked on the first anchor link
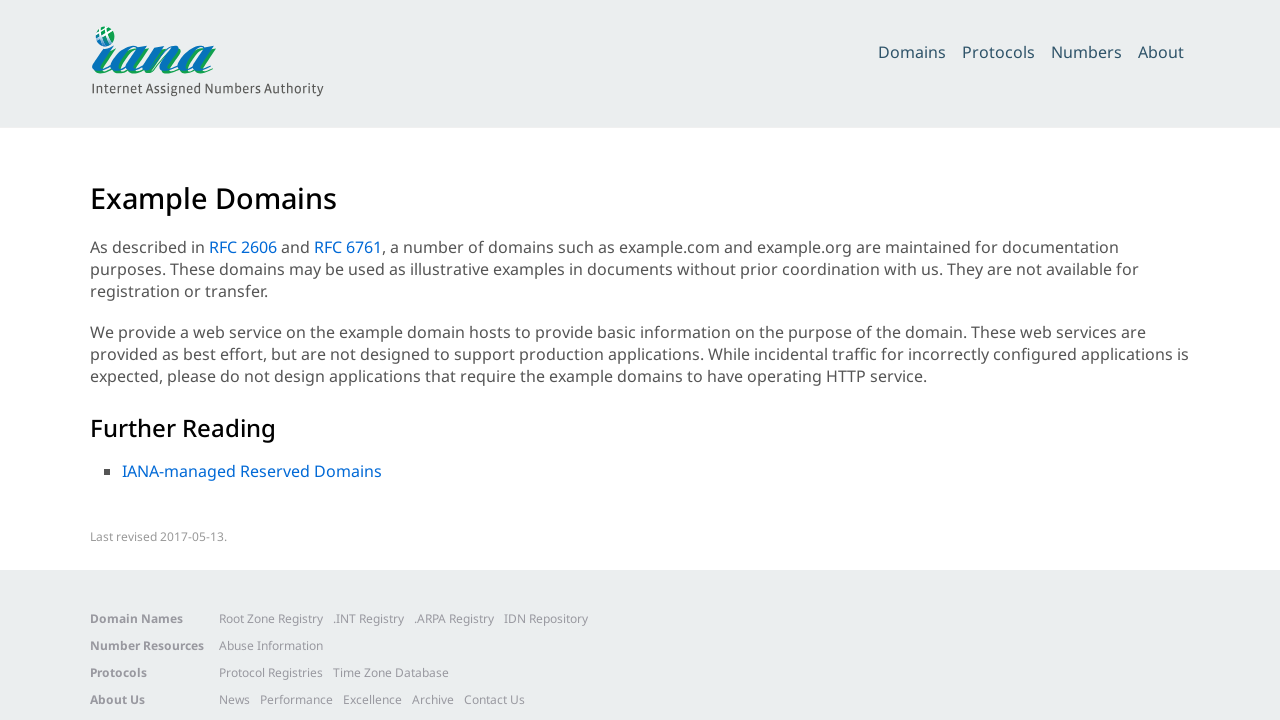

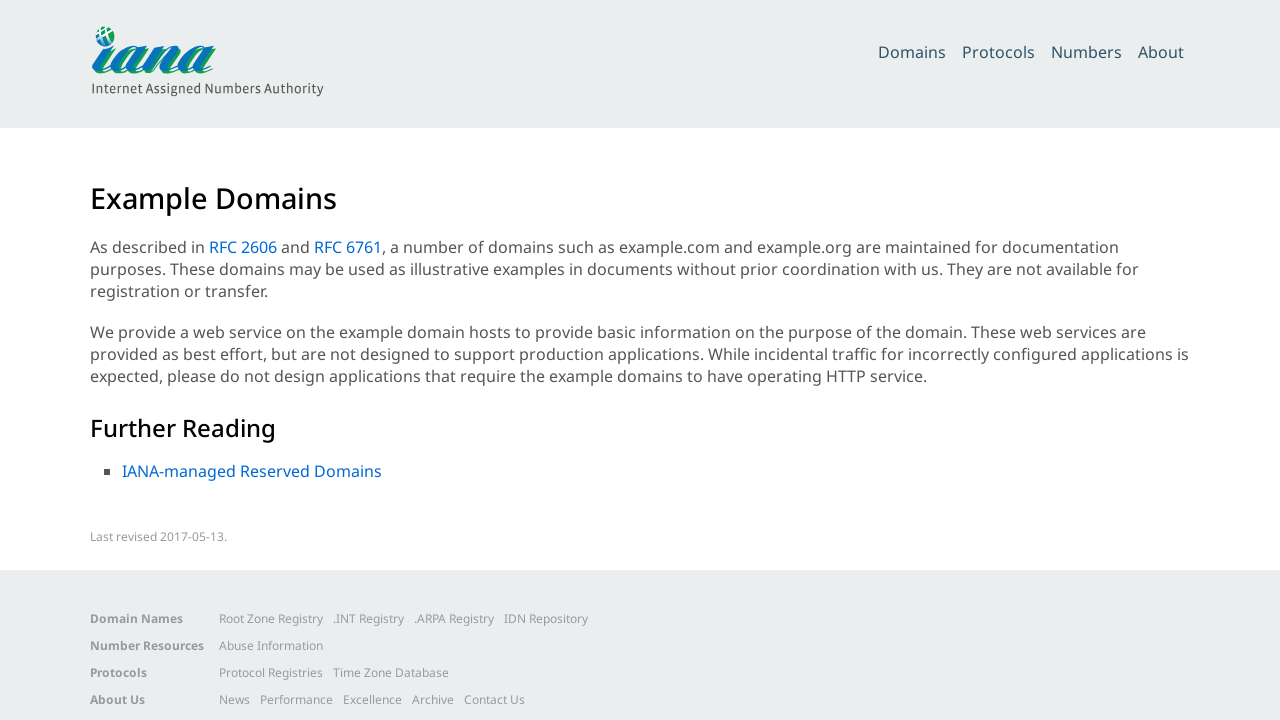